Tests clicking a button with a dynamic ID on the UI Testing Playground site to verify interaction with elements that have changing identifiers

Starting URL: http://uitestingplayground.com/dynamicid

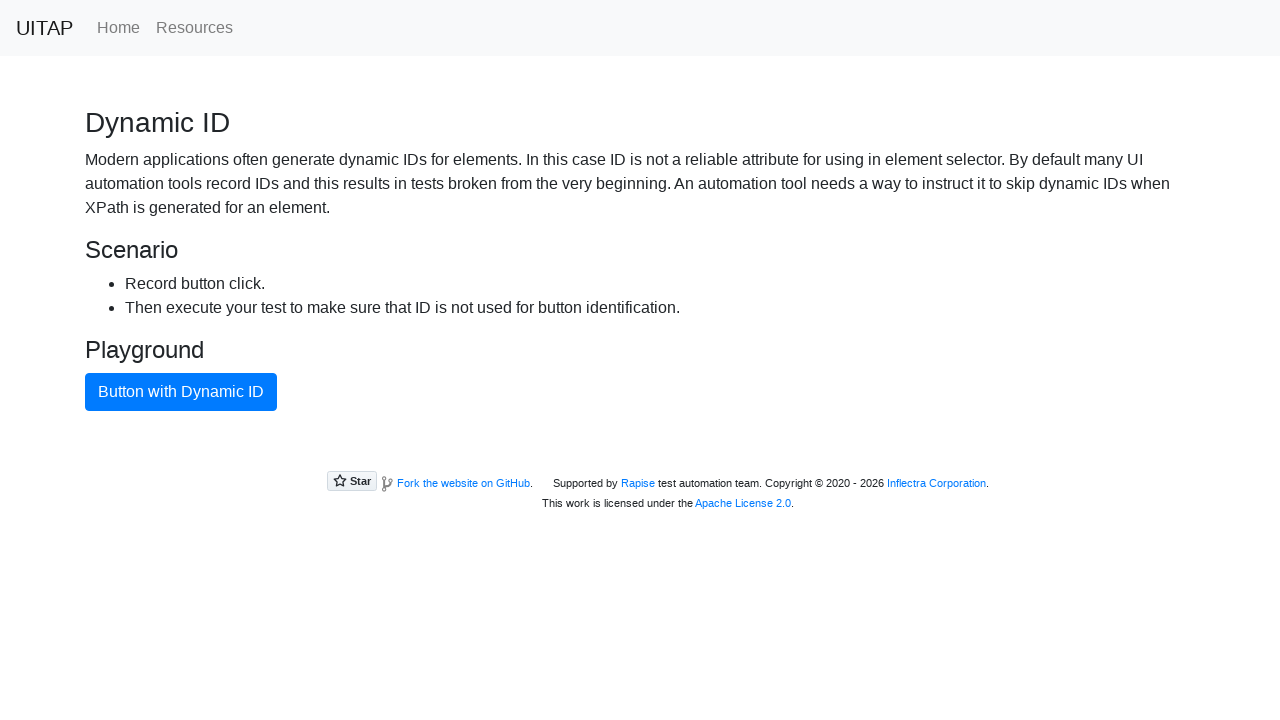

Navigated to UI Testing Playground dynamic ID page
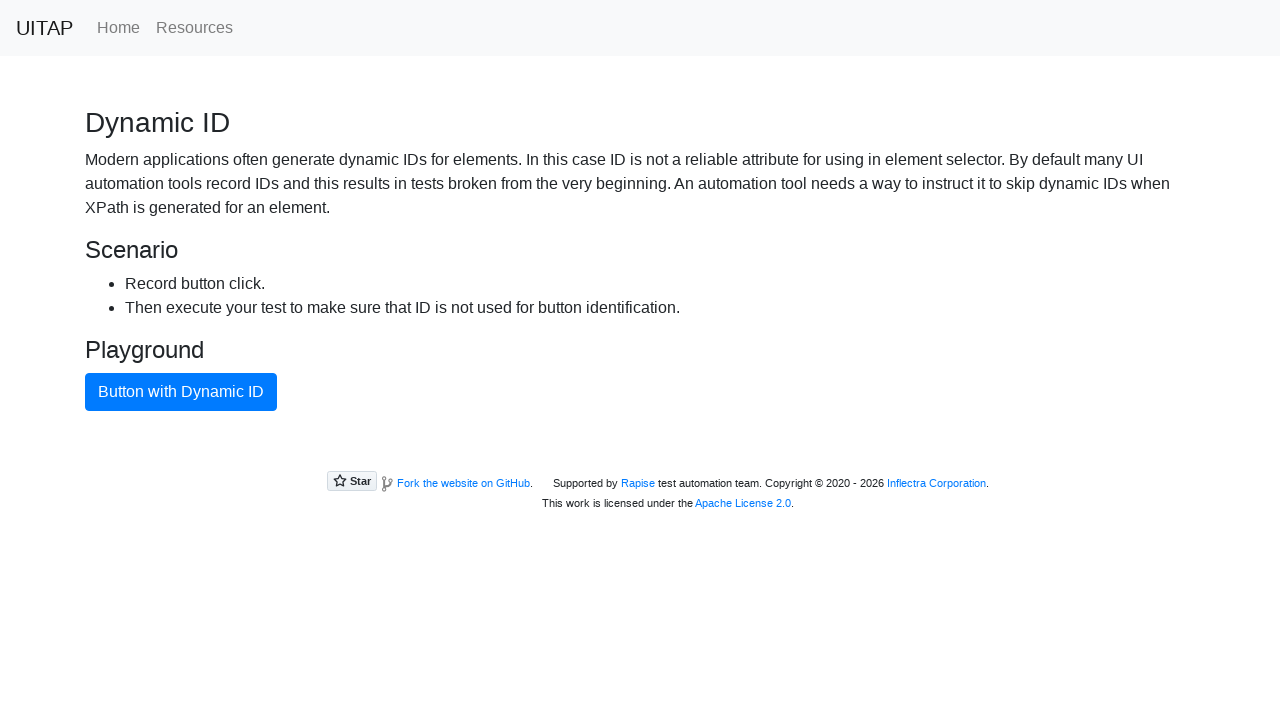

Clicked button with dynamic ID using text selector at (181, 392) on button:has-text('Button with Dynamic ID')
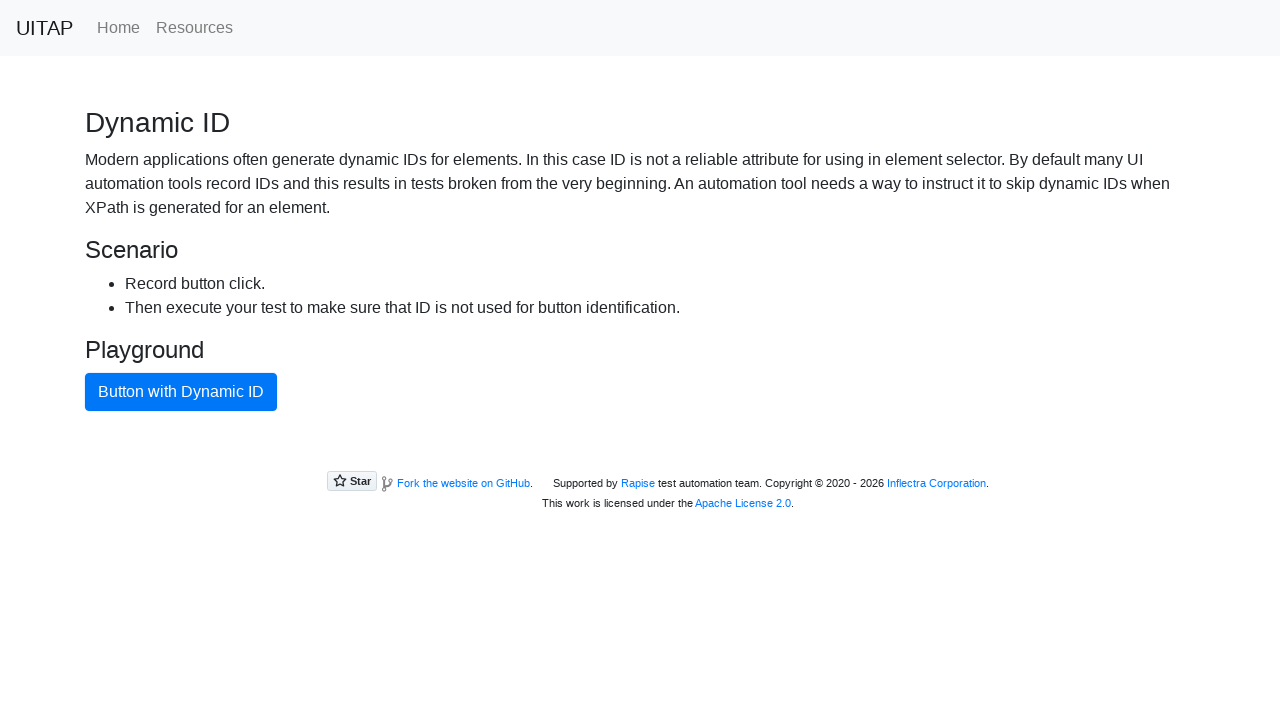

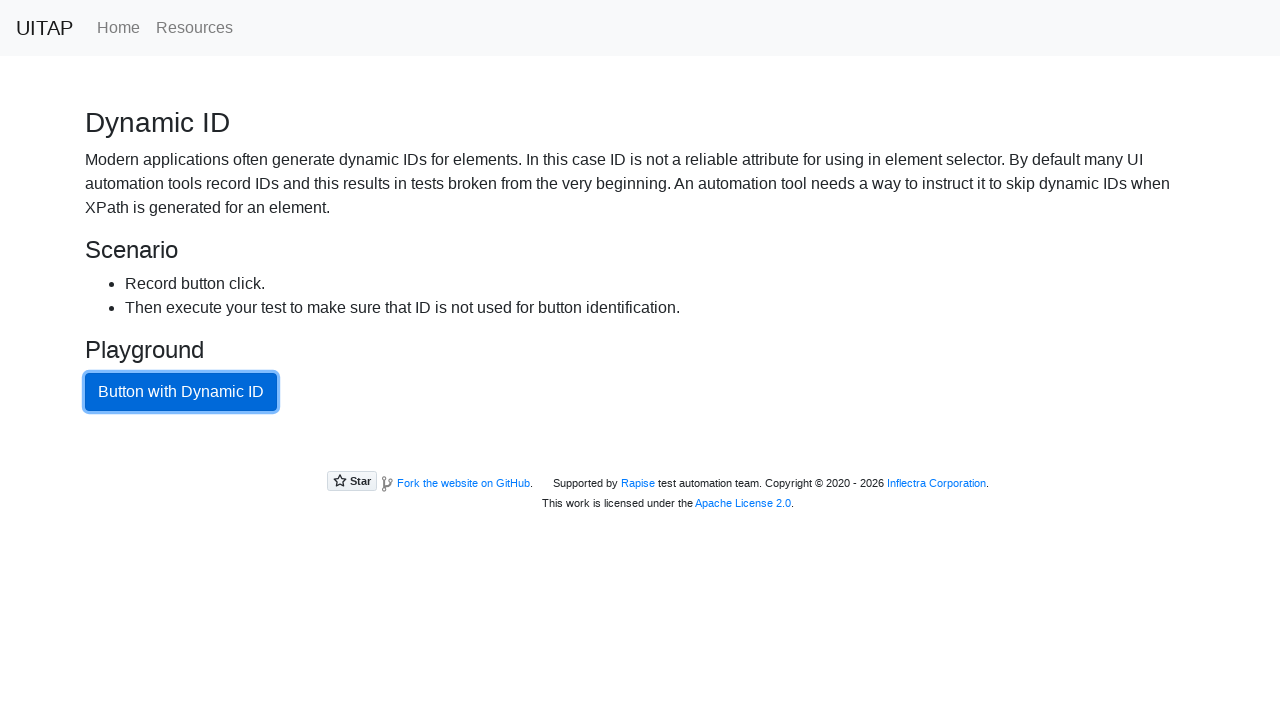